Tests dismissing a JavaScript confirm alert by clicking a button, dismissing the alert, and verifying the result message shows "You selected Cancel"

Starting URL: https://demoqa.com/alerts

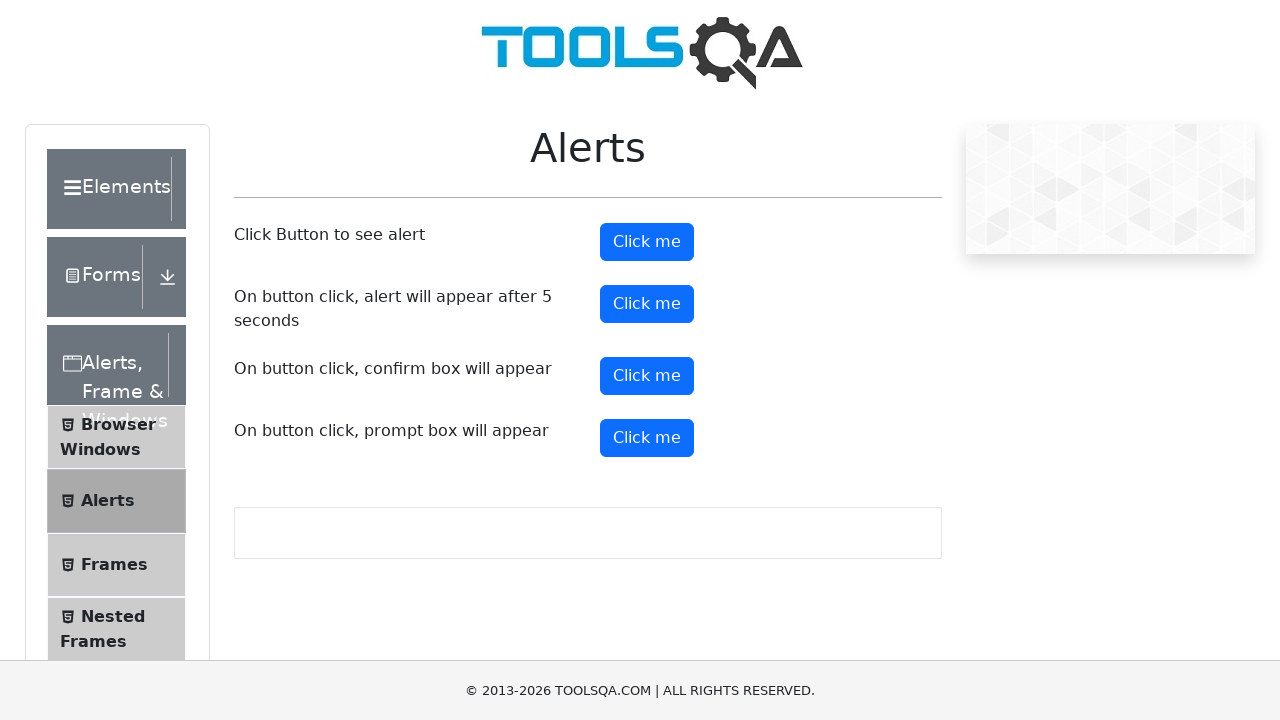

Scrolled confirm button into view
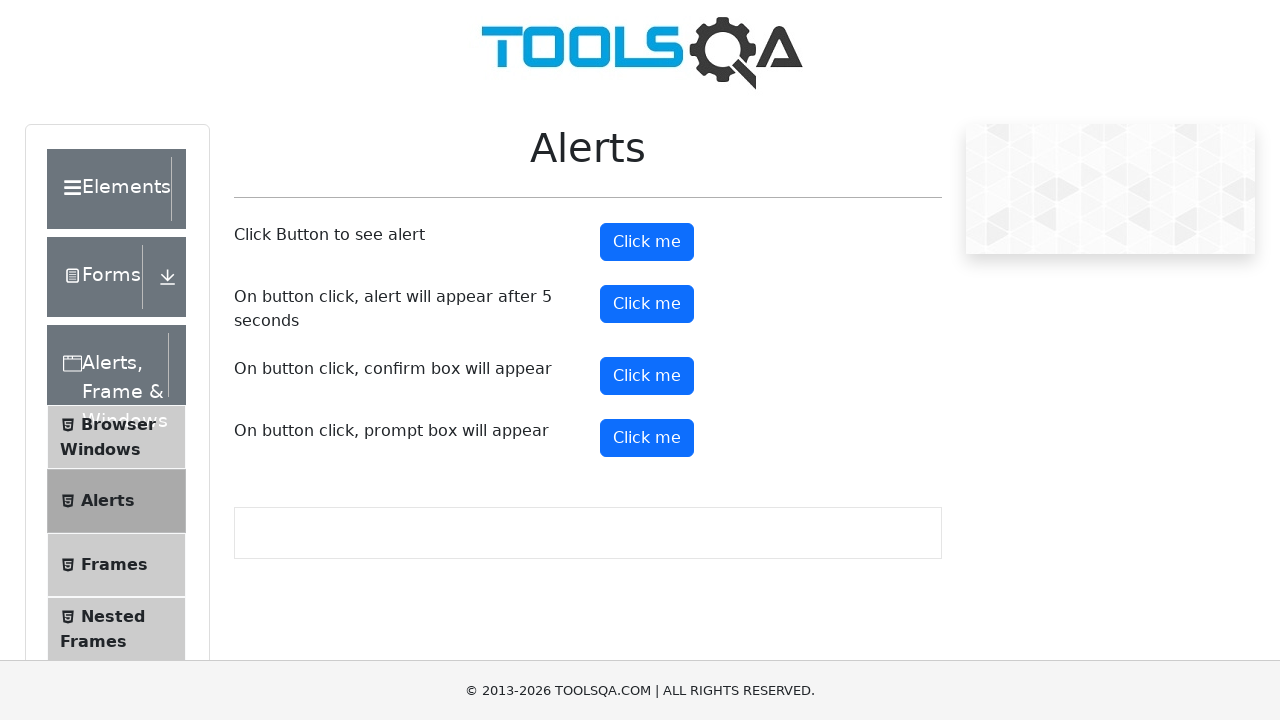

Set up dialog handler to dismiss alerts
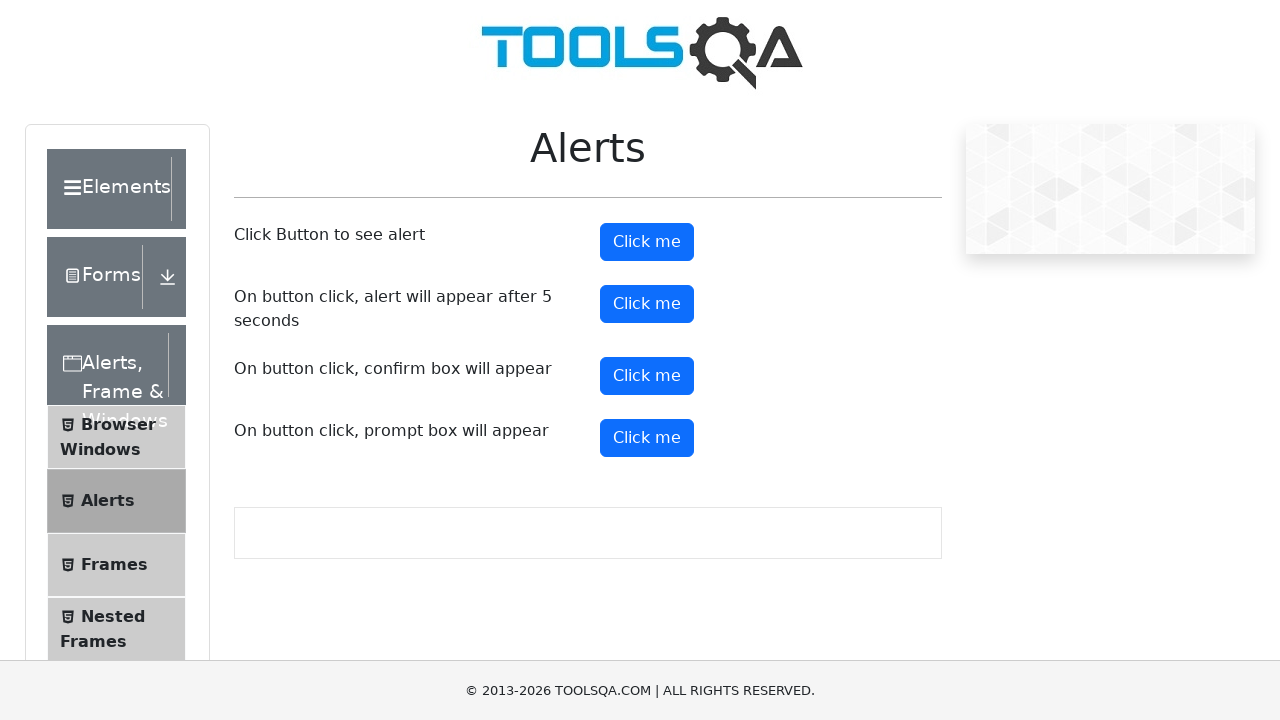

Clicked confirm button to trigger JavaScript alert at (647, 376) on xpath=//*[@id='confirmButton']
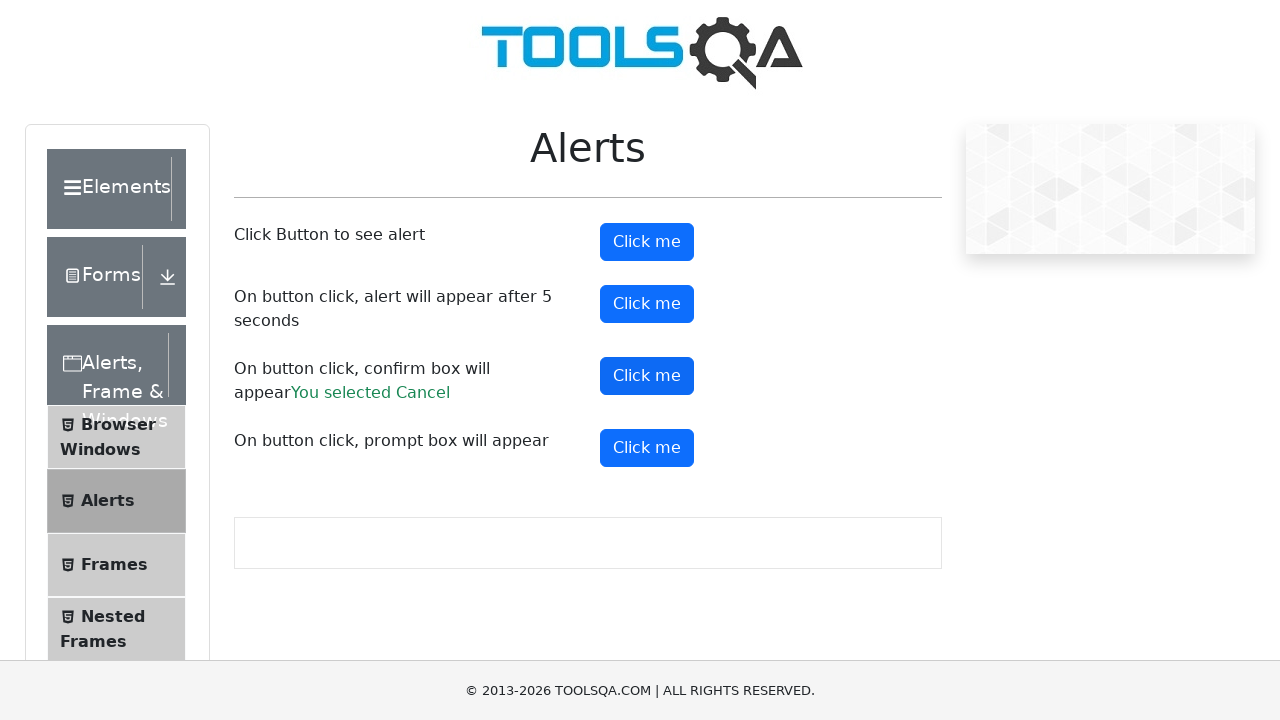

Retrieved result text from page
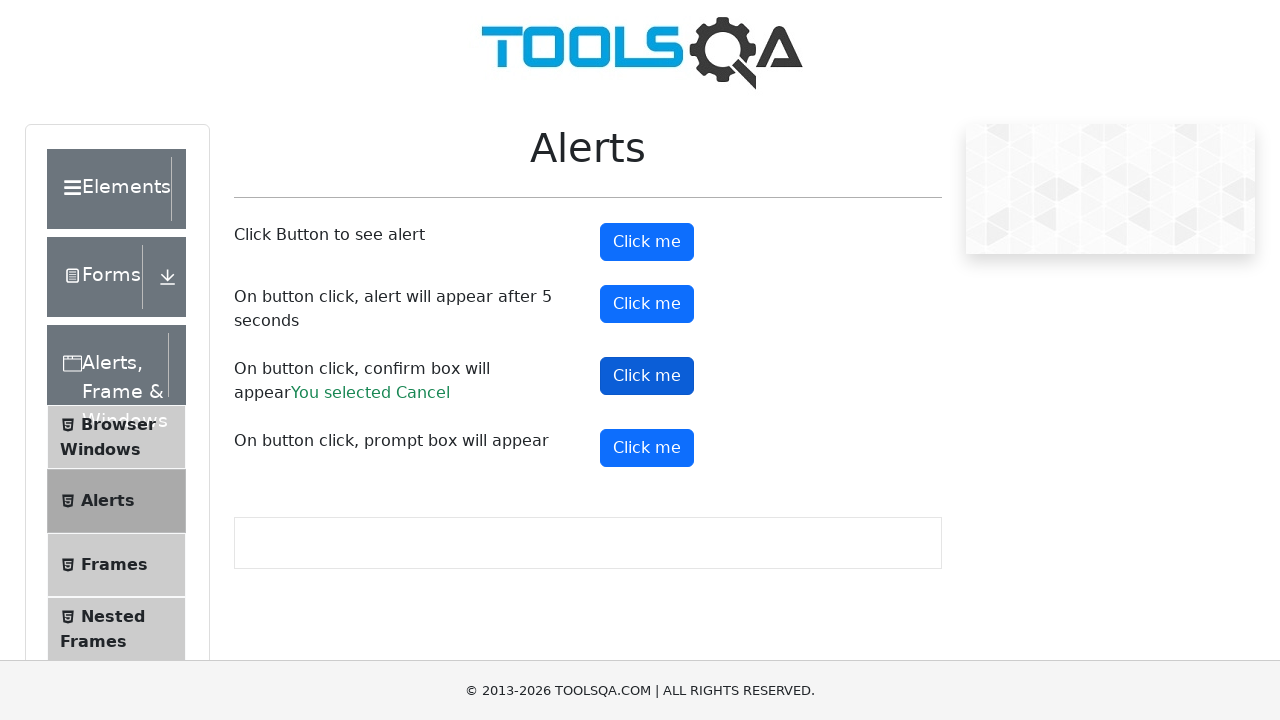

Verified result message shows 'You selected Cancel'
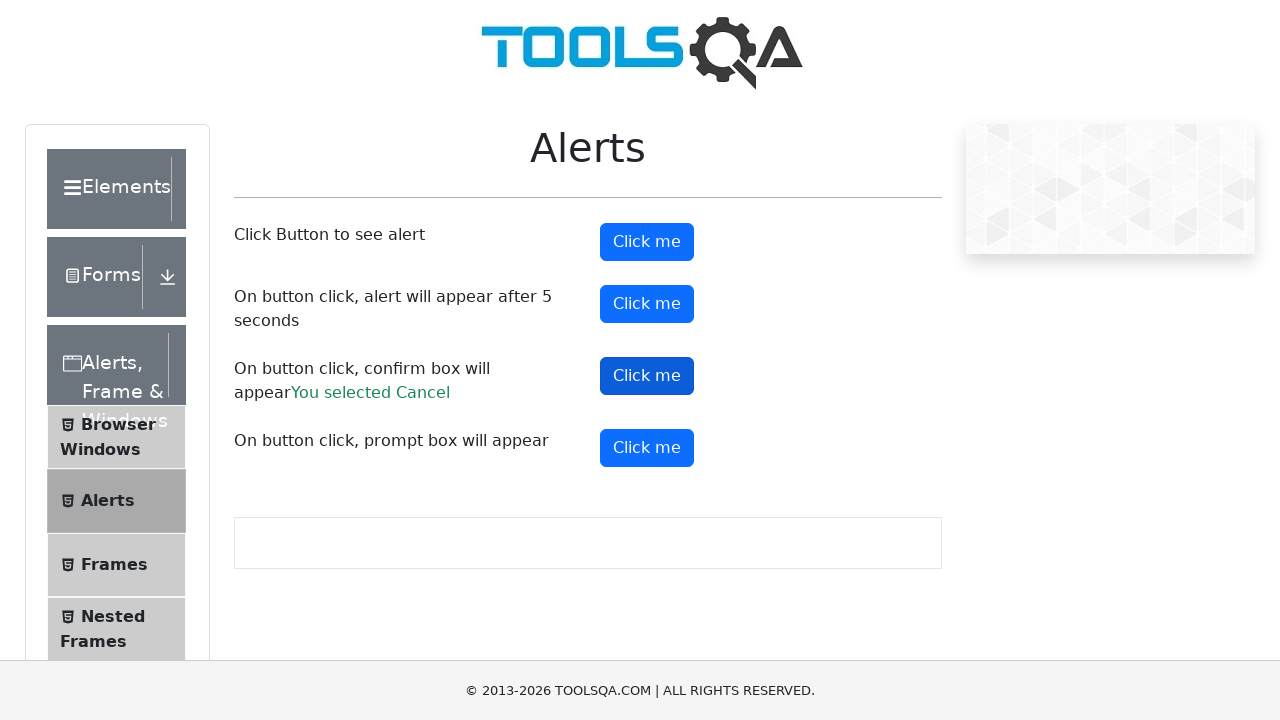

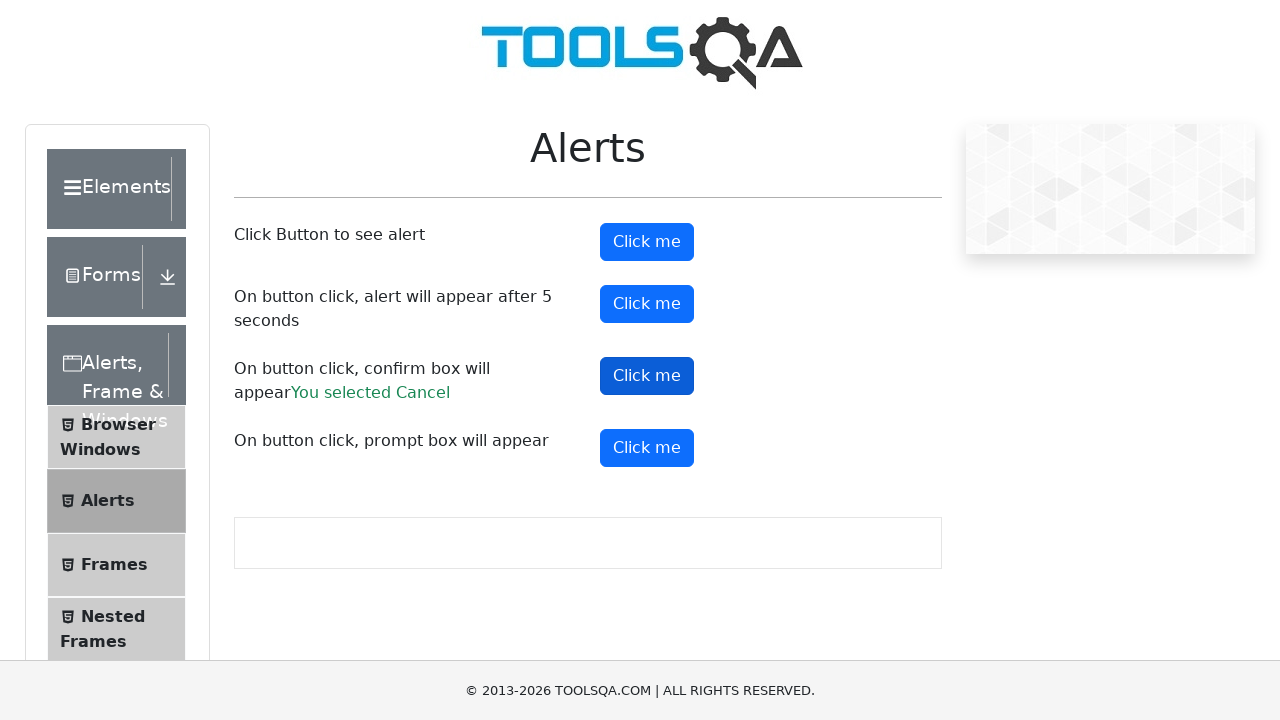